Tests form submission on Angular practice page by filling out various input fields including name, email, password, checkbox, radio button, and dropdown selection

Starting URL: https://rahulshettyacademy.com/angularpractice/

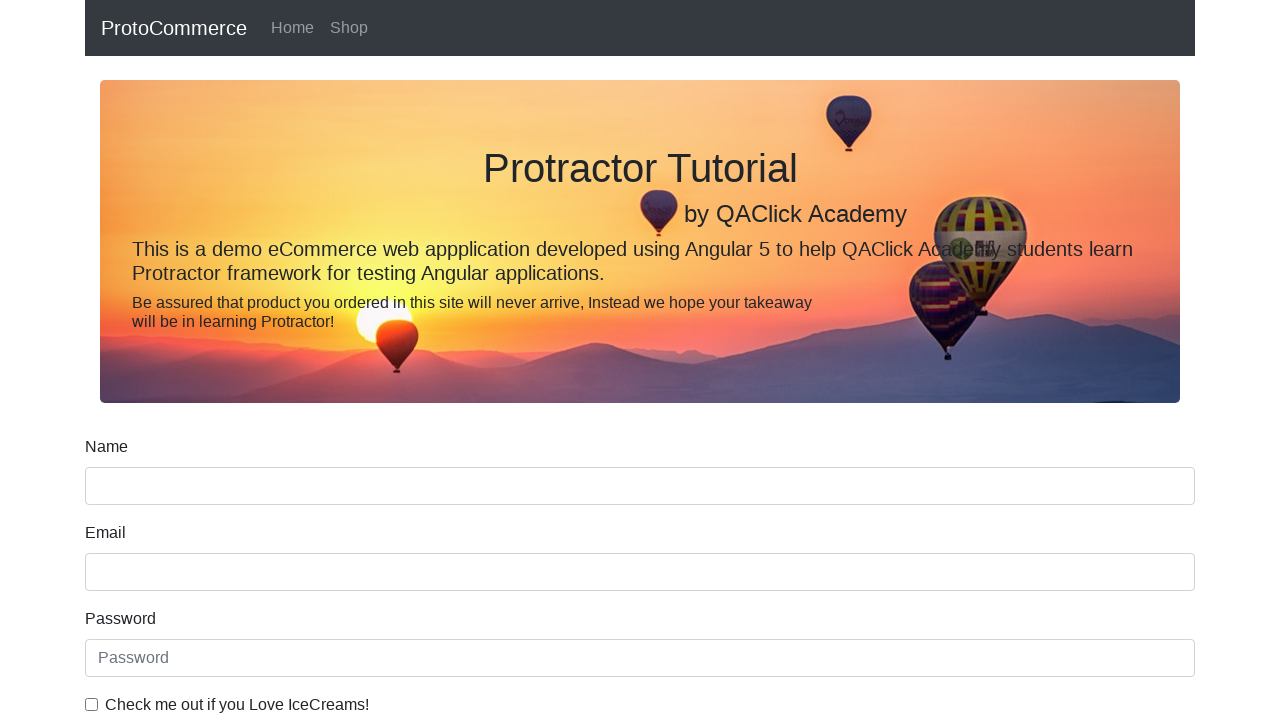

Filled name field with 'Mokshika' on input[name='name']
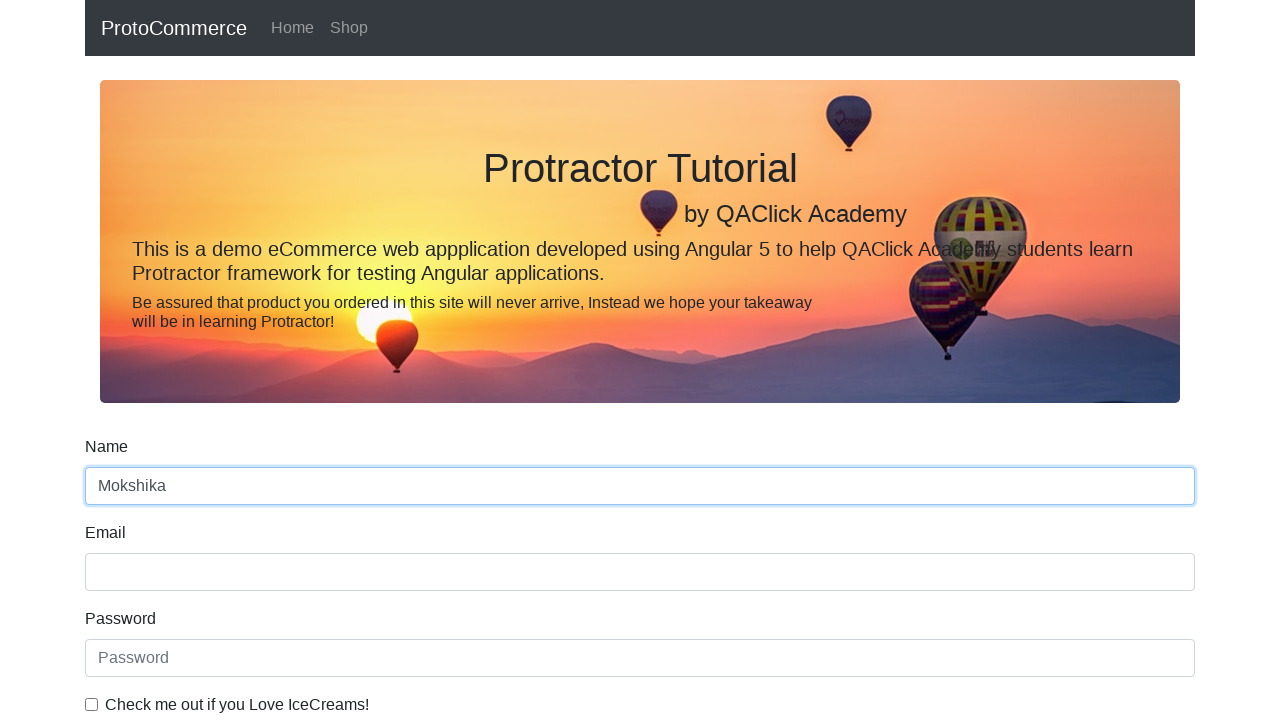

Filled email field with 'mokshikagupta00@gmail.com' on input[name='email']
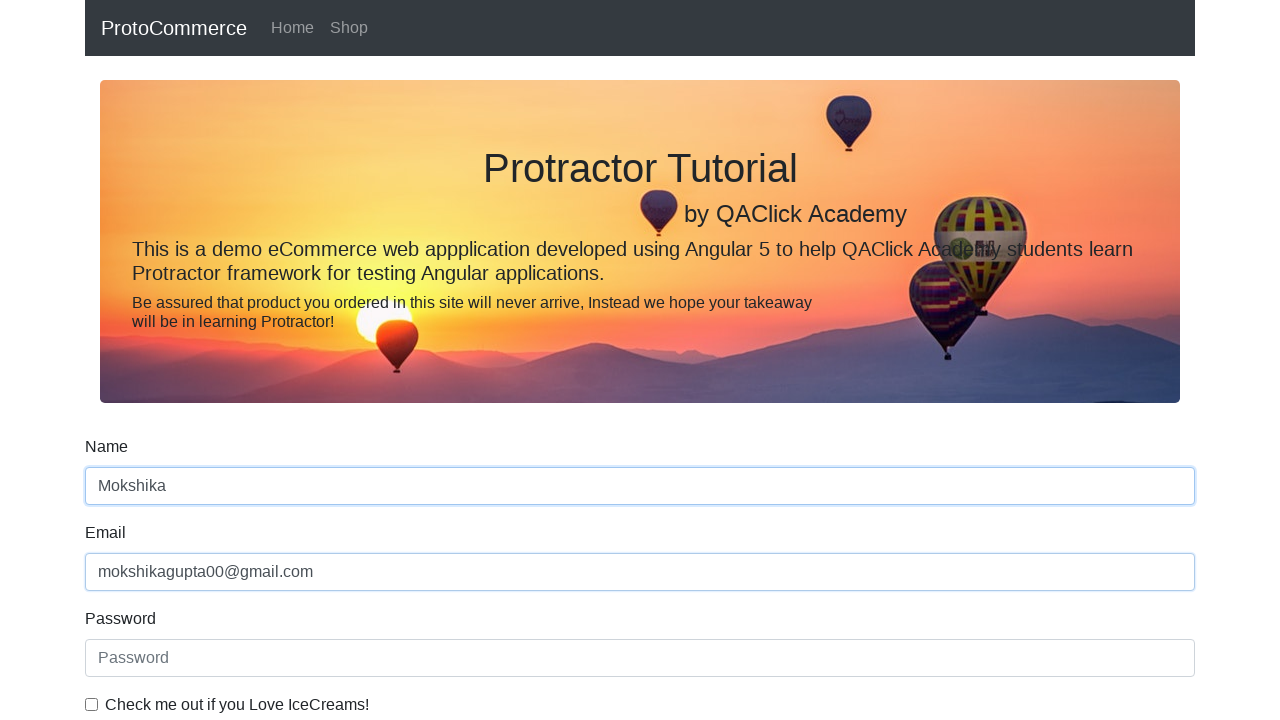

Filled password field with 'mokshika1' on #exampleInputPassword1
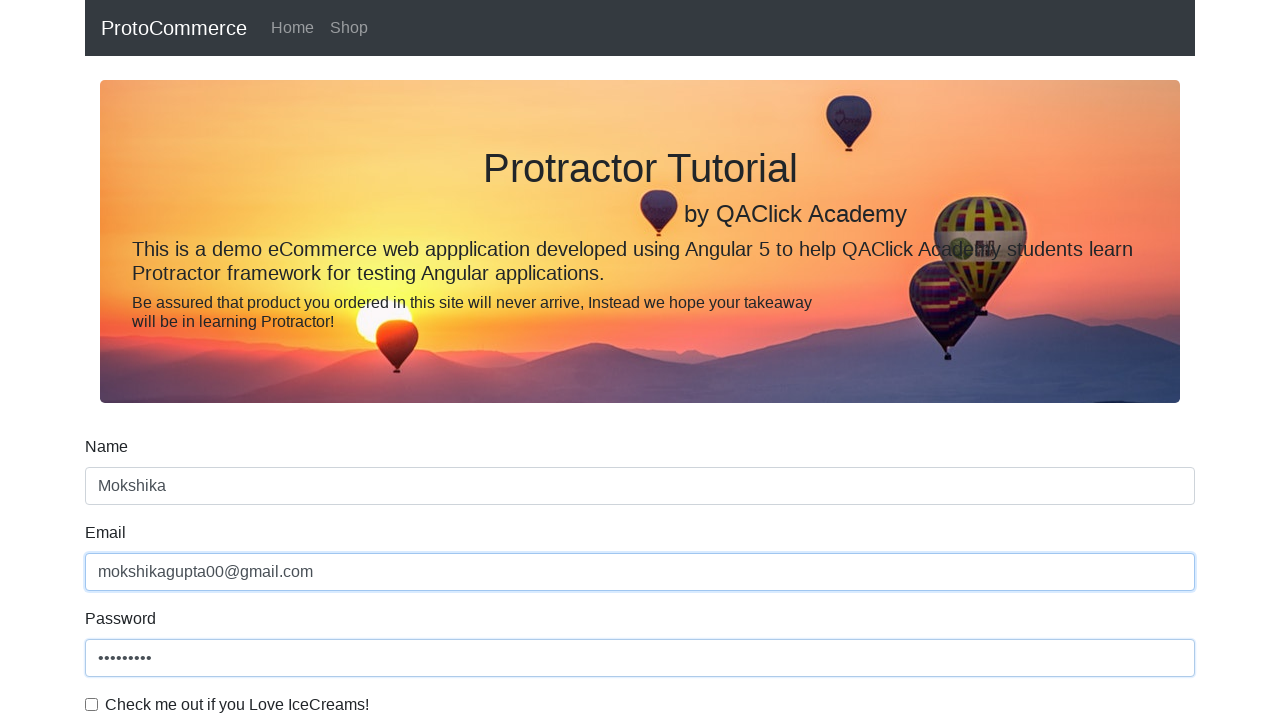

Checked the checkbox at (92, 704) on #exampleCheck1
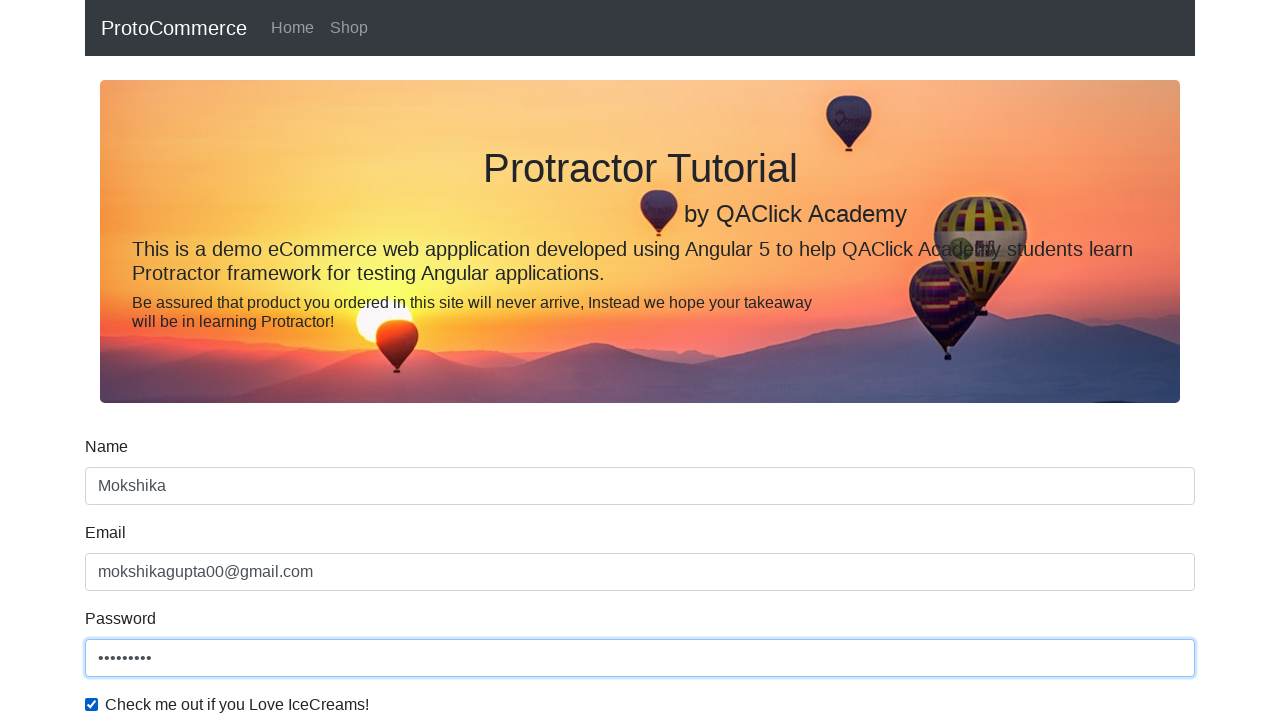

Clicked radio button option at (238, 360) on #inlineRadio1
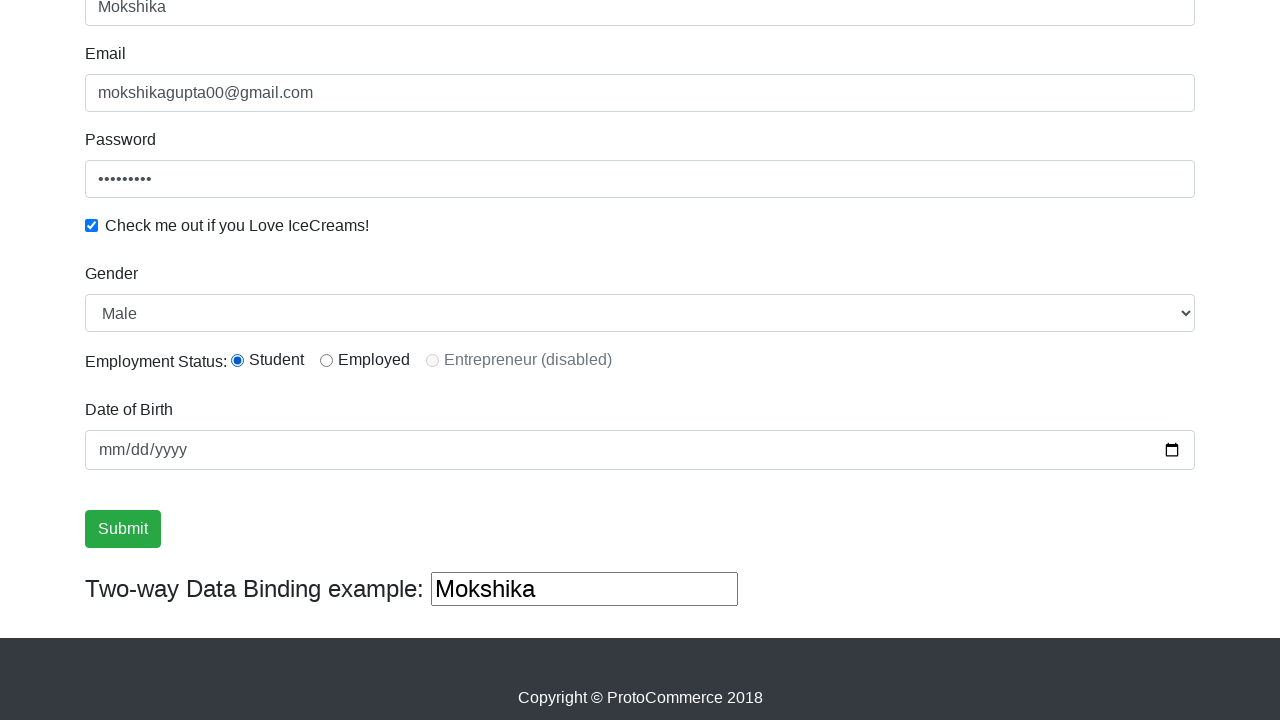

Selected 'Female' from dropdown on #exampleFormControlSelect1
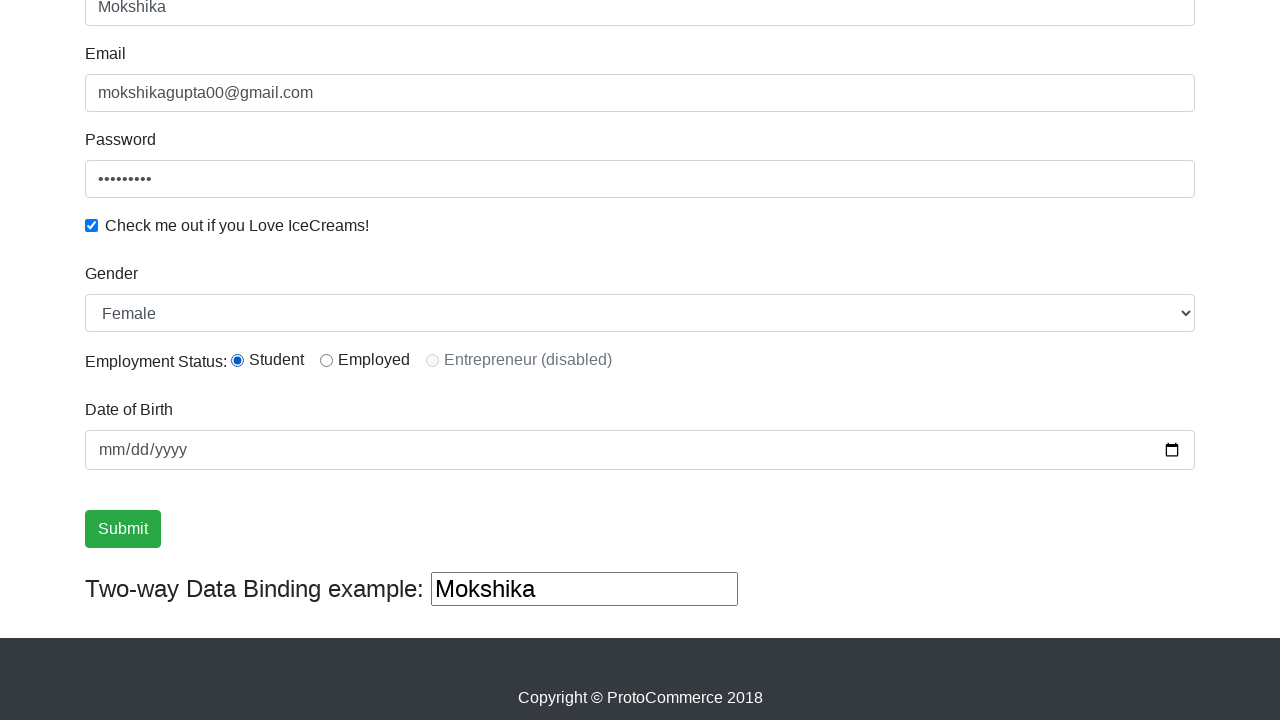

Clicked submit button to submit the form at (123, 529) on xpath=//input[@type='submit']
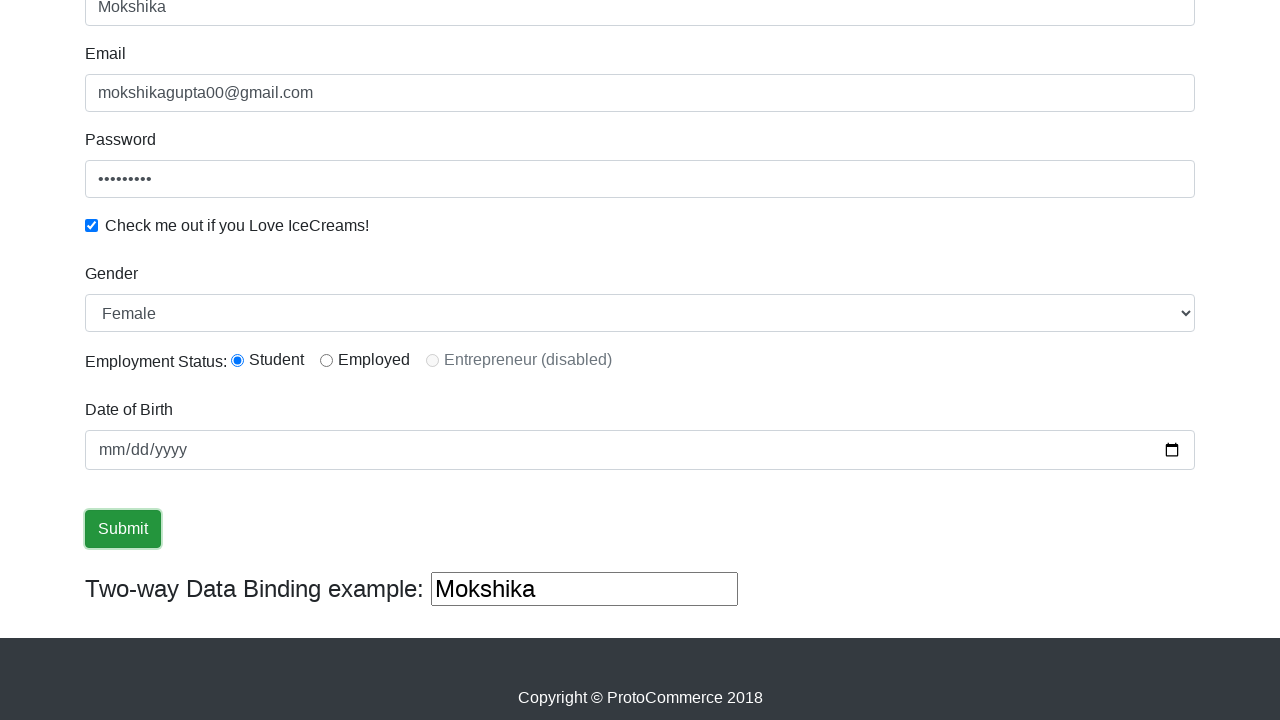

Success message appeared after form submission
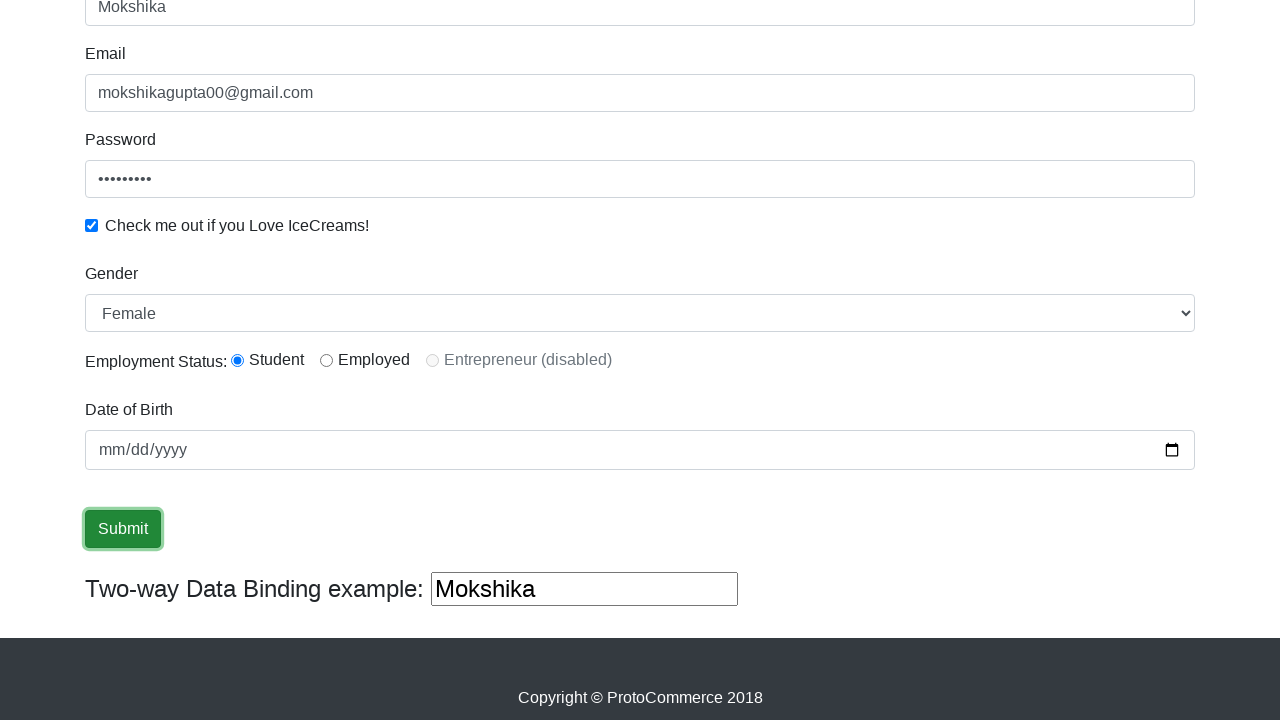

Retrieved success message text
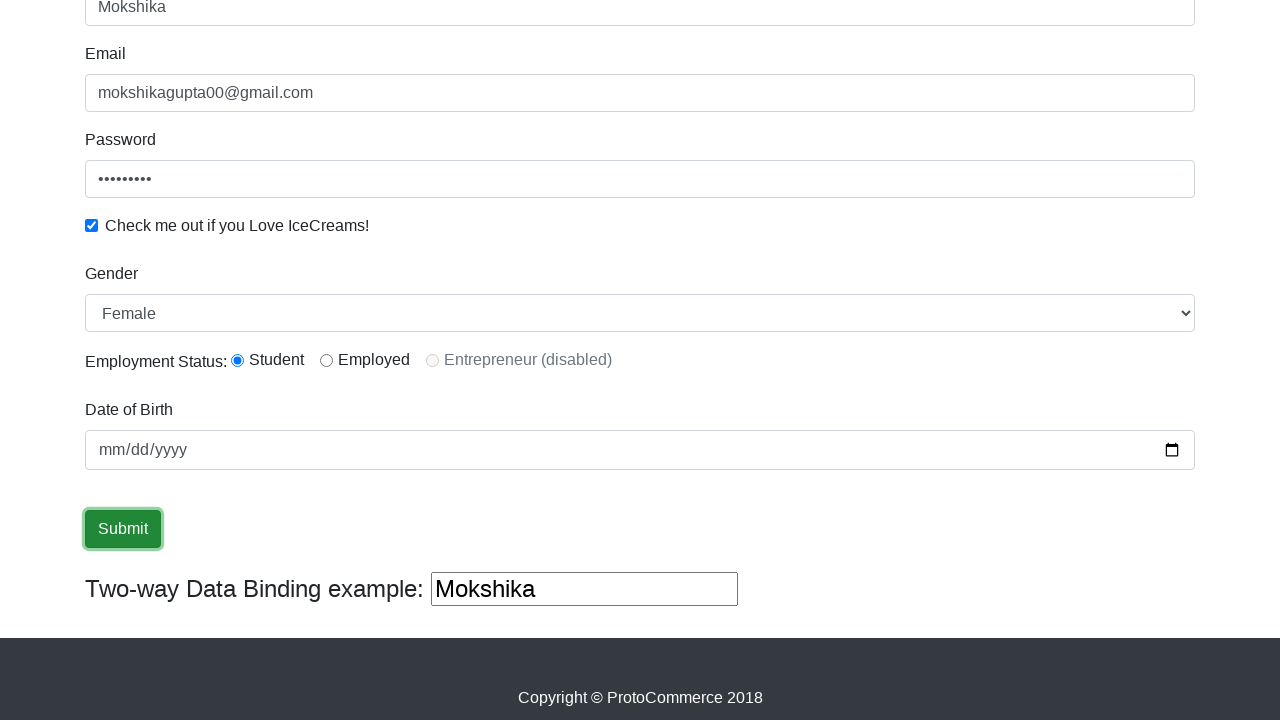

Verified success message contains expected text
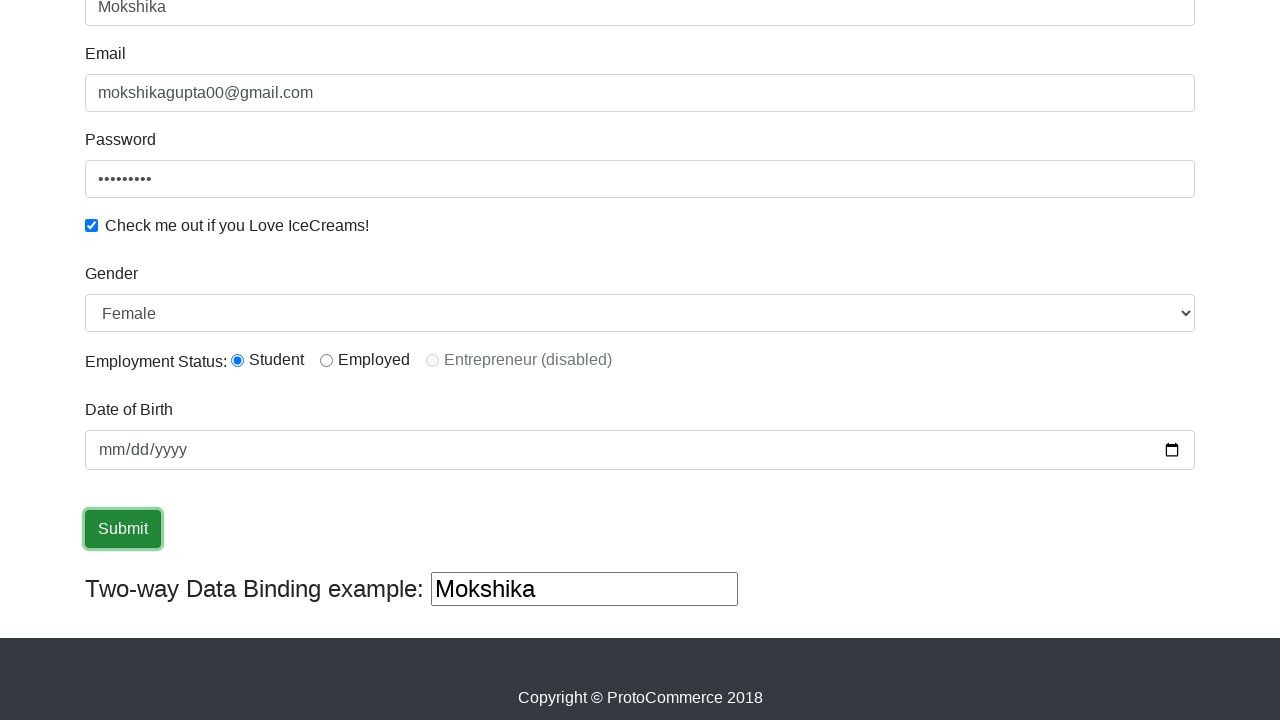

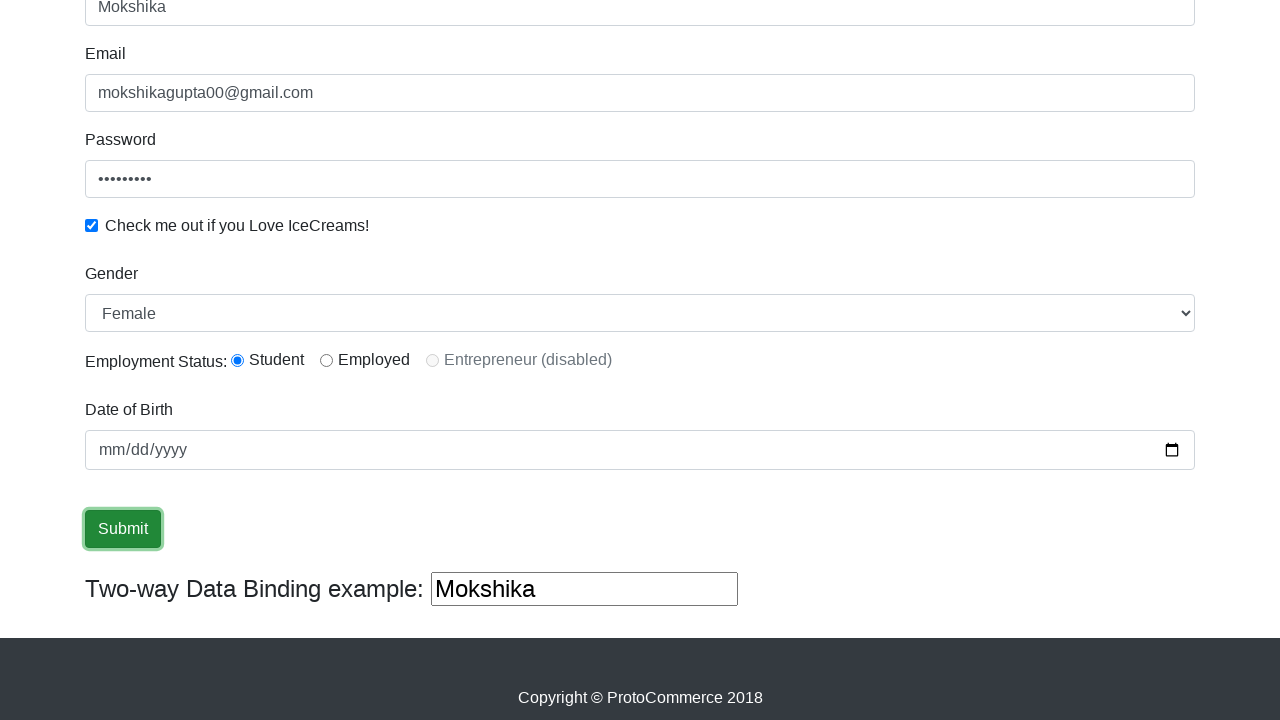